Tests drag and drop functionality on the jQueryUI droppable demo by switching to the demo iframe and dragging an element onto a drop target

Starting URL: https://jqueryui.com/droppable/

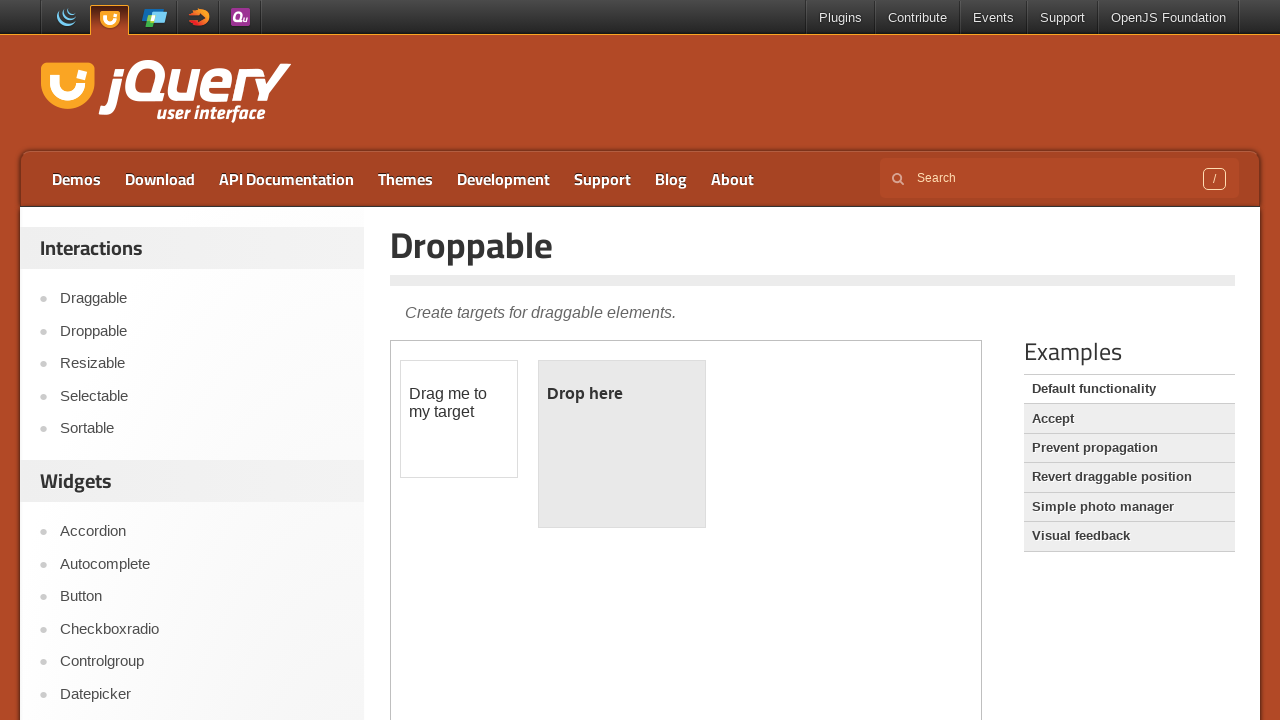

Located the demo iframe containing drag and drop elements
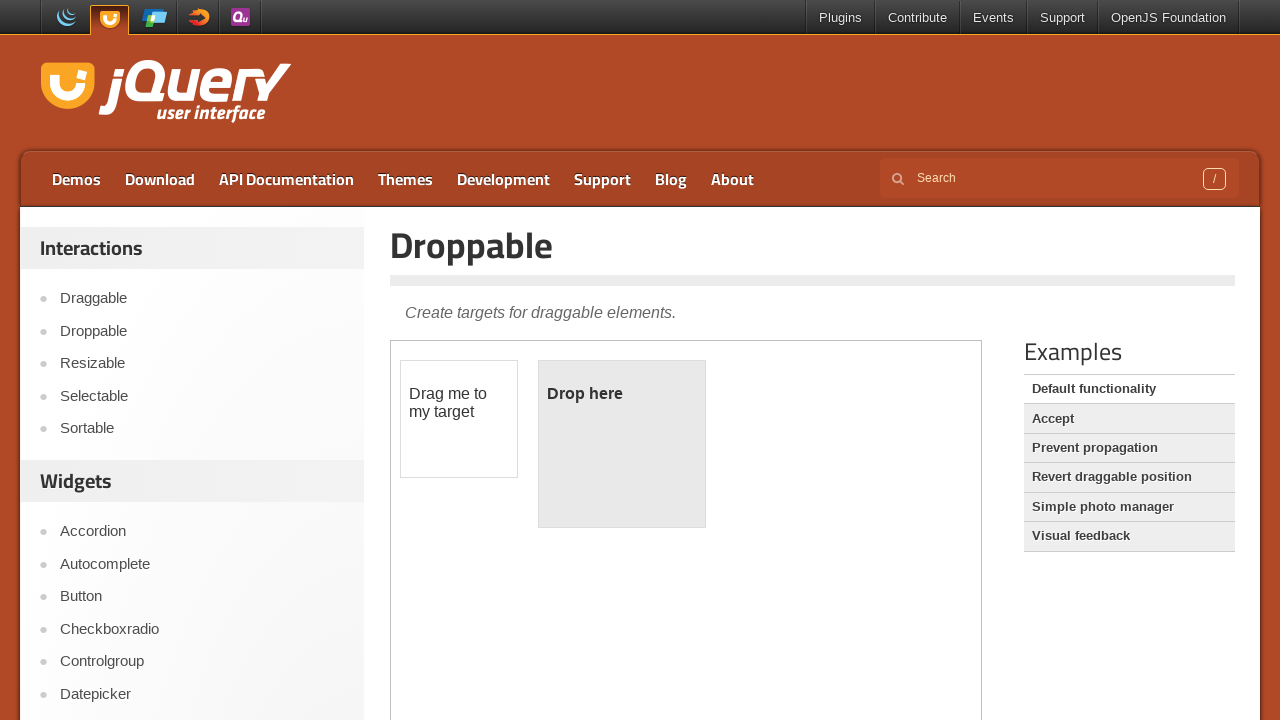

Located the draggable element with id 'draggable'
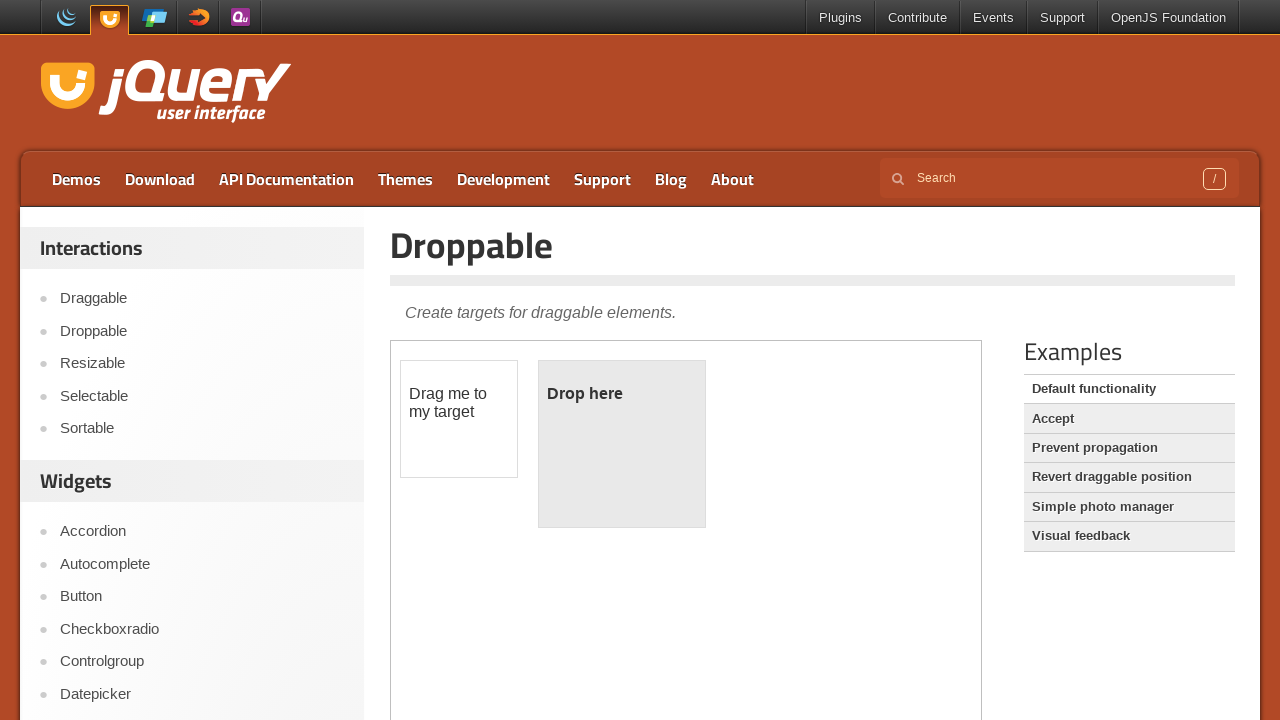

Located the droppable target element with id 'droppable'
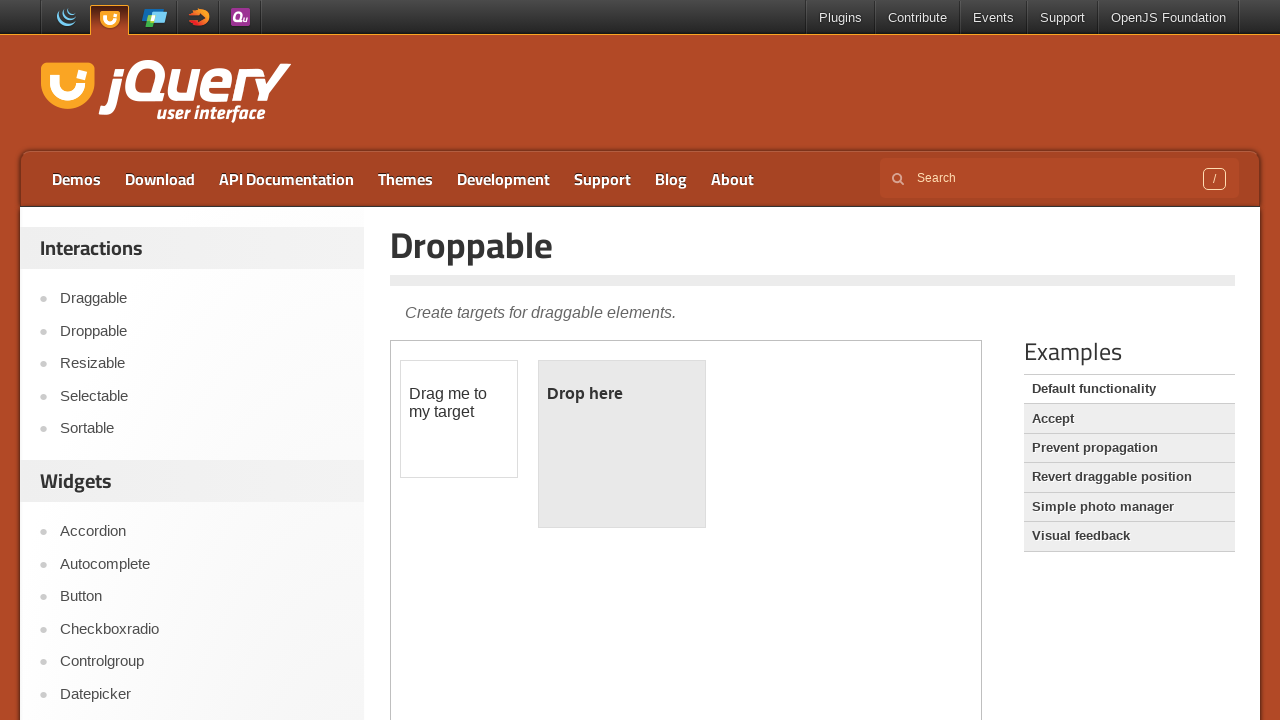

Dragged the draggable element onto the droppable target at (622, 444)
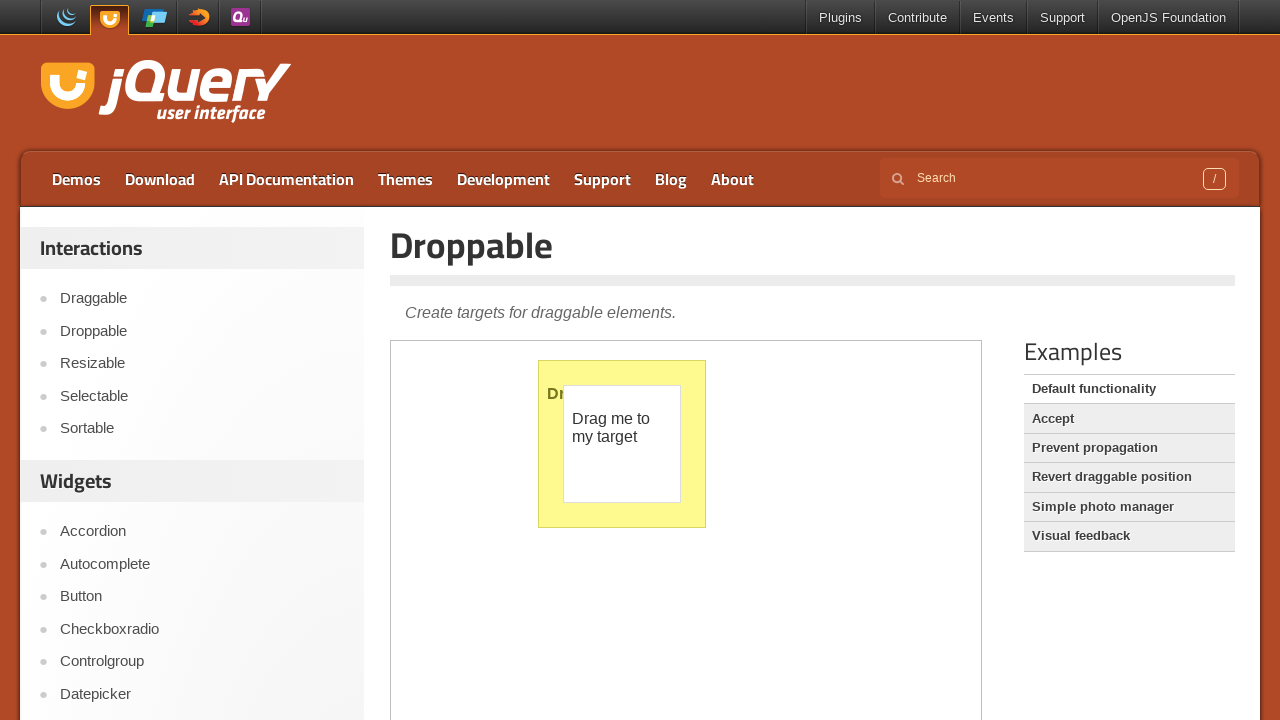

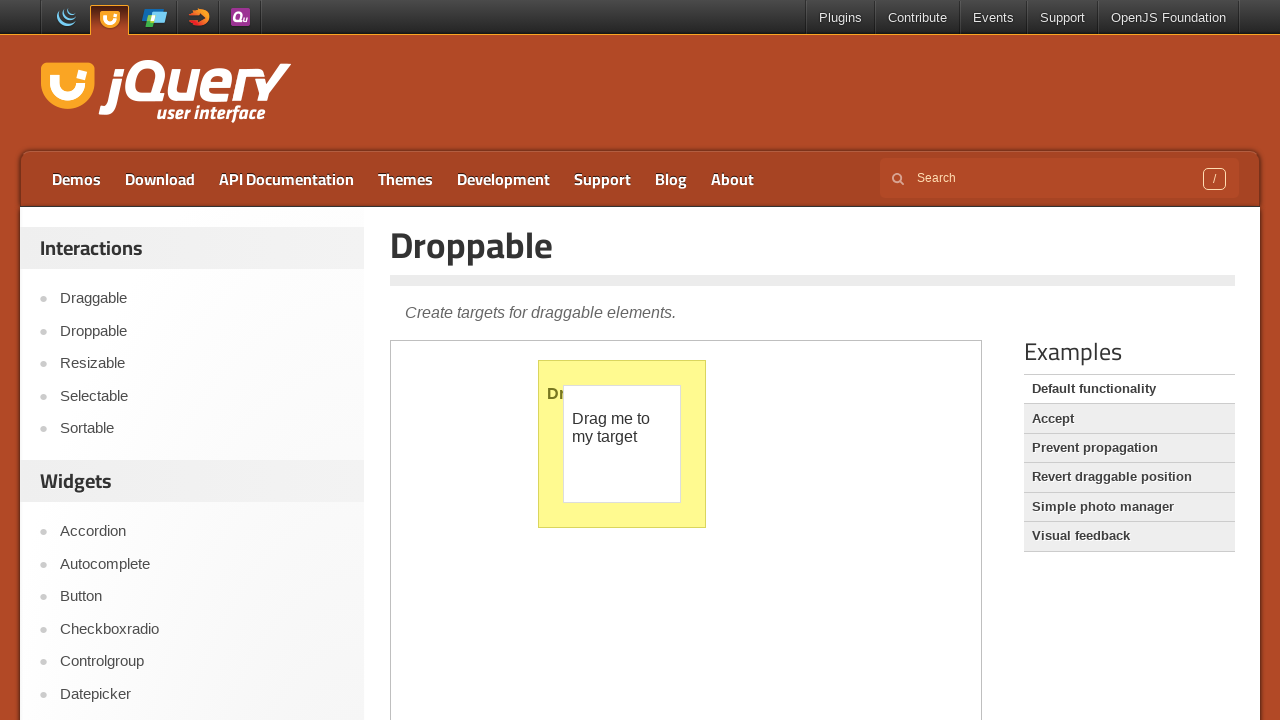